Tests dropdown/select functionality on Bootstrap documentation page by selecting options using different methods: by index, by visible text, and by value.

Starting URL: https://getbootstrap.com/docs/5.0/forms/select/

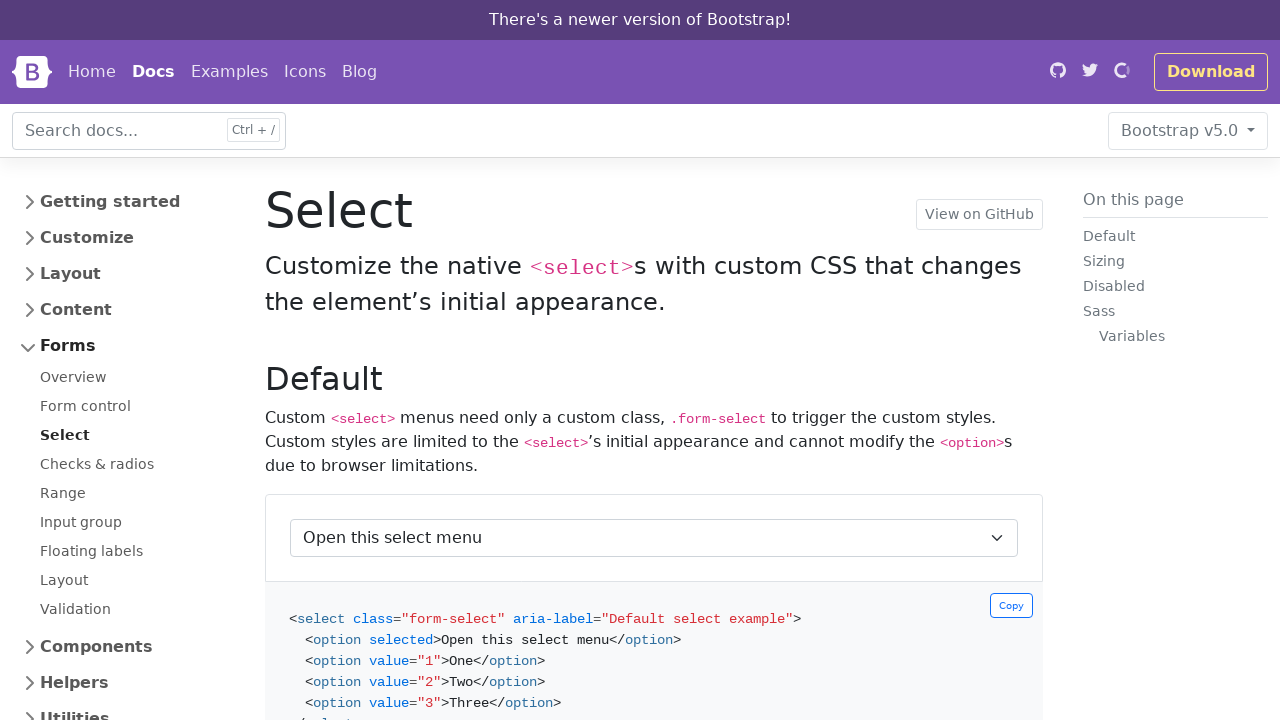

Waited for dropdown select element to be visible
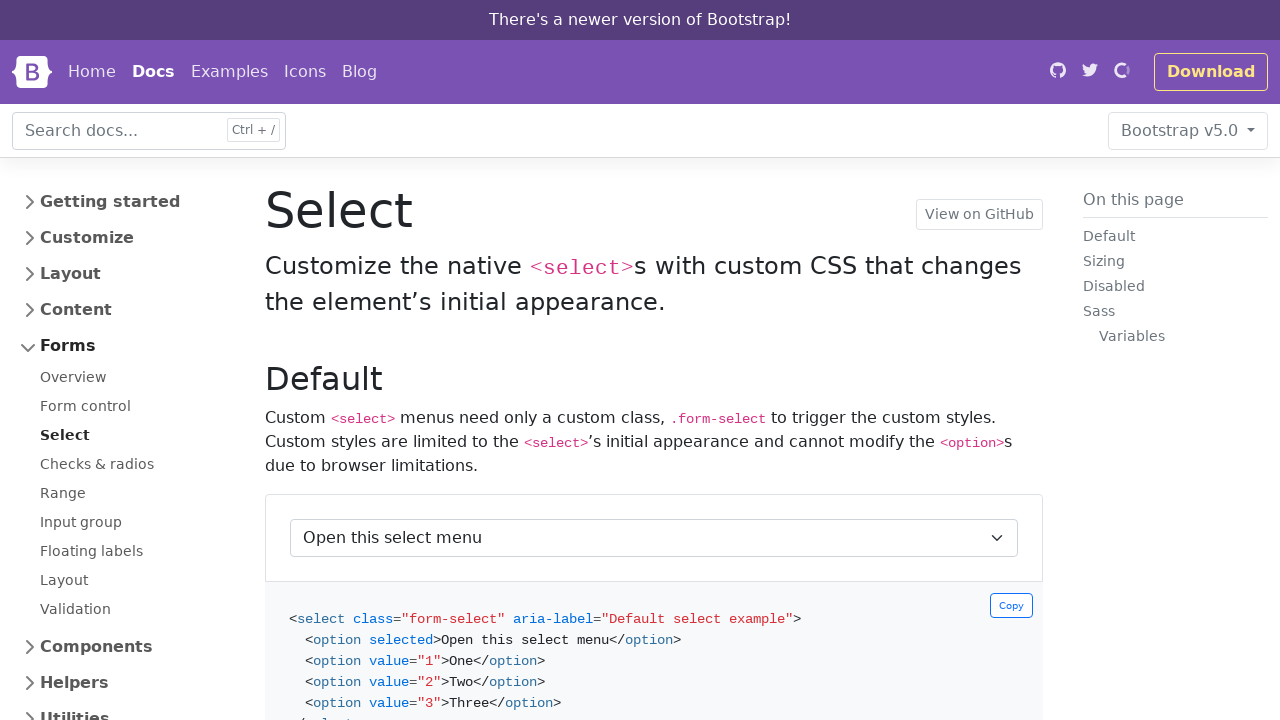

Selected dropdown option by index 2 on select.form-select
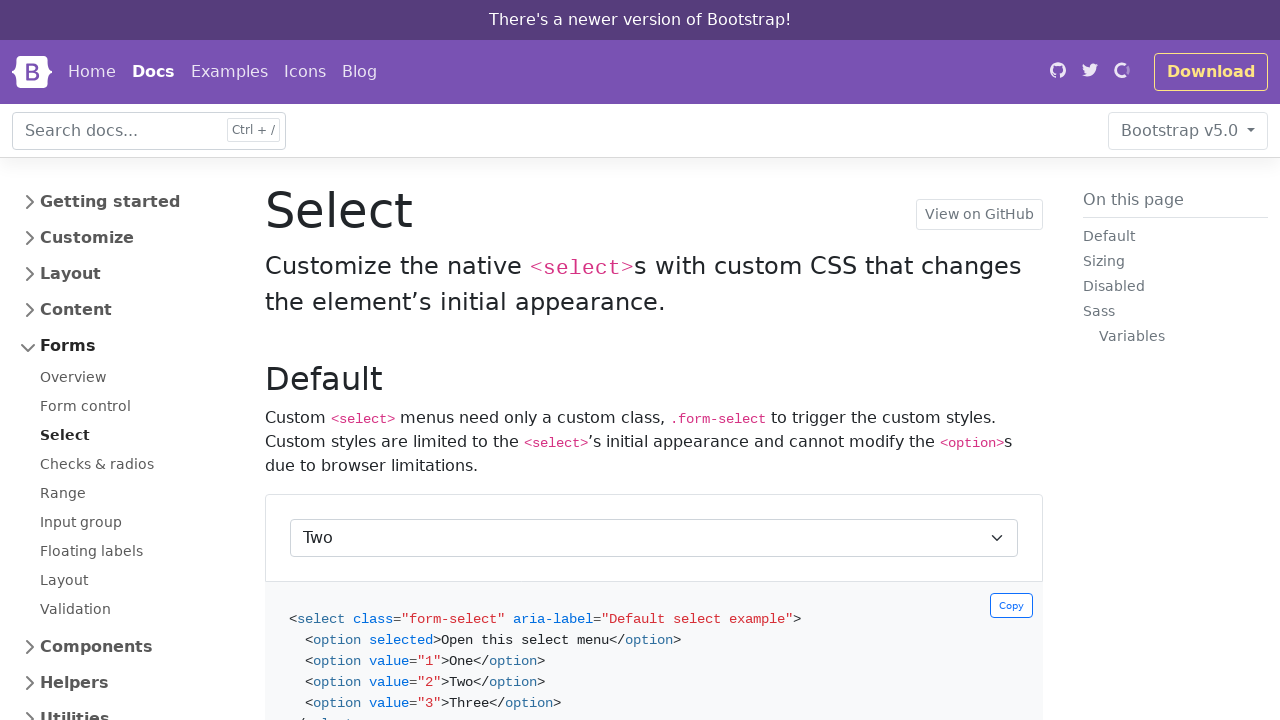

Waited 1000ms after selecting index 2
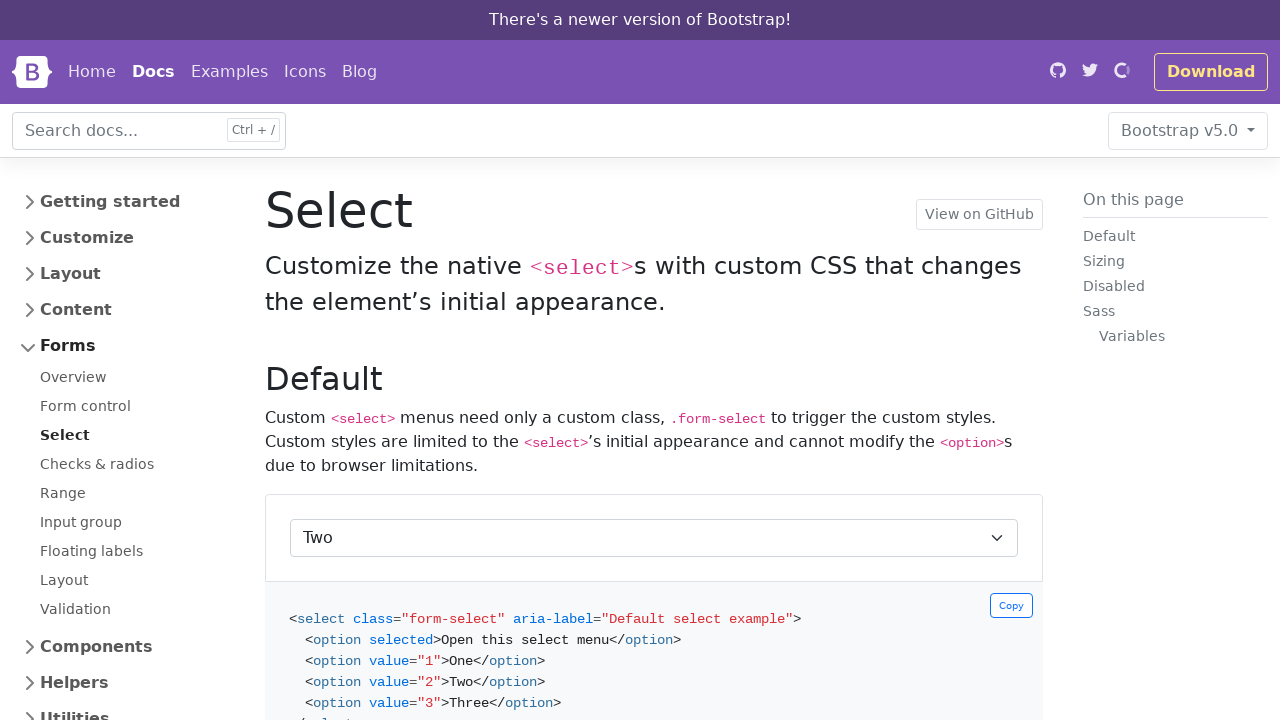

Selected dropdown option by index 0 on select.form-select
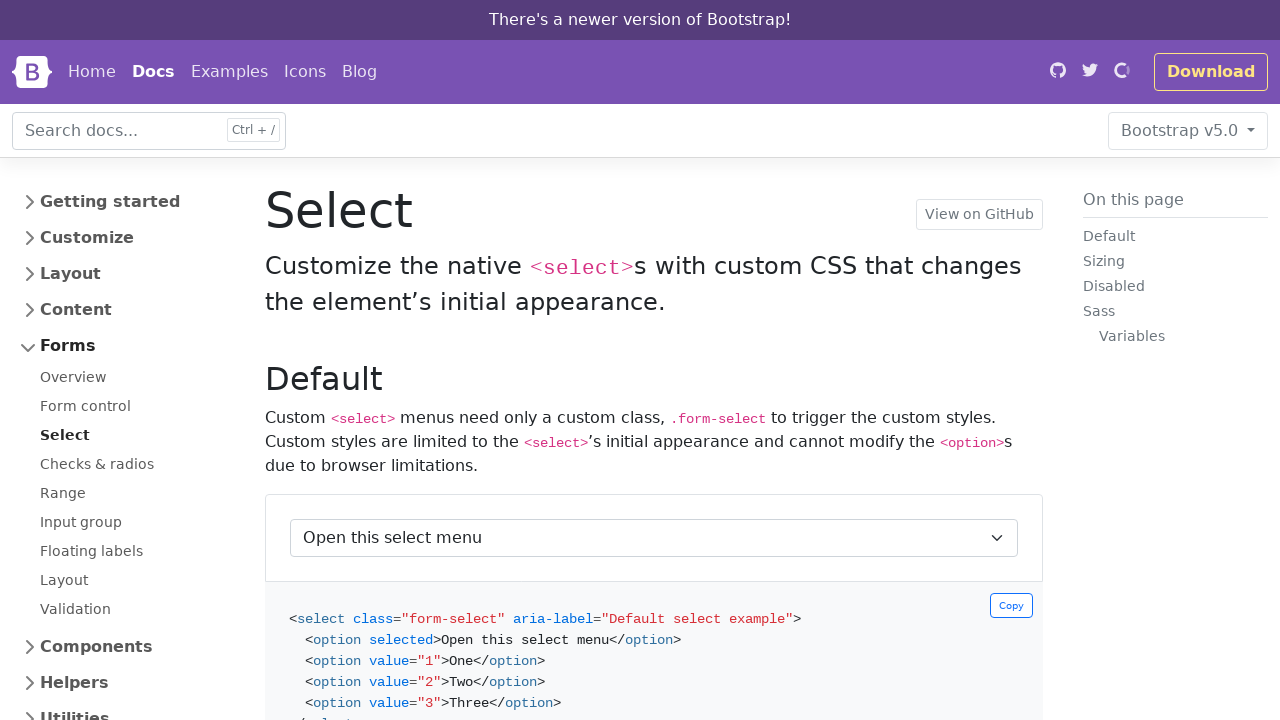

Waited 1000ms after selecting index 0
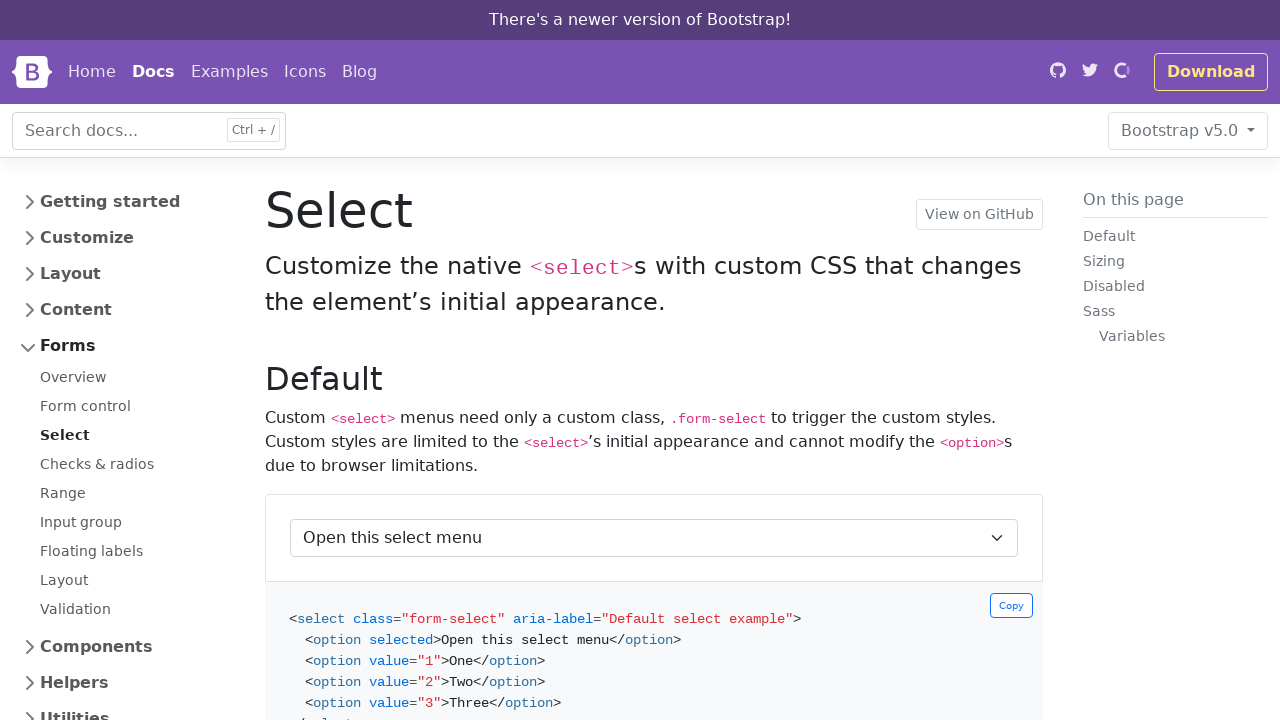

Selected dropdown option by visible text 'One' on select.form-select
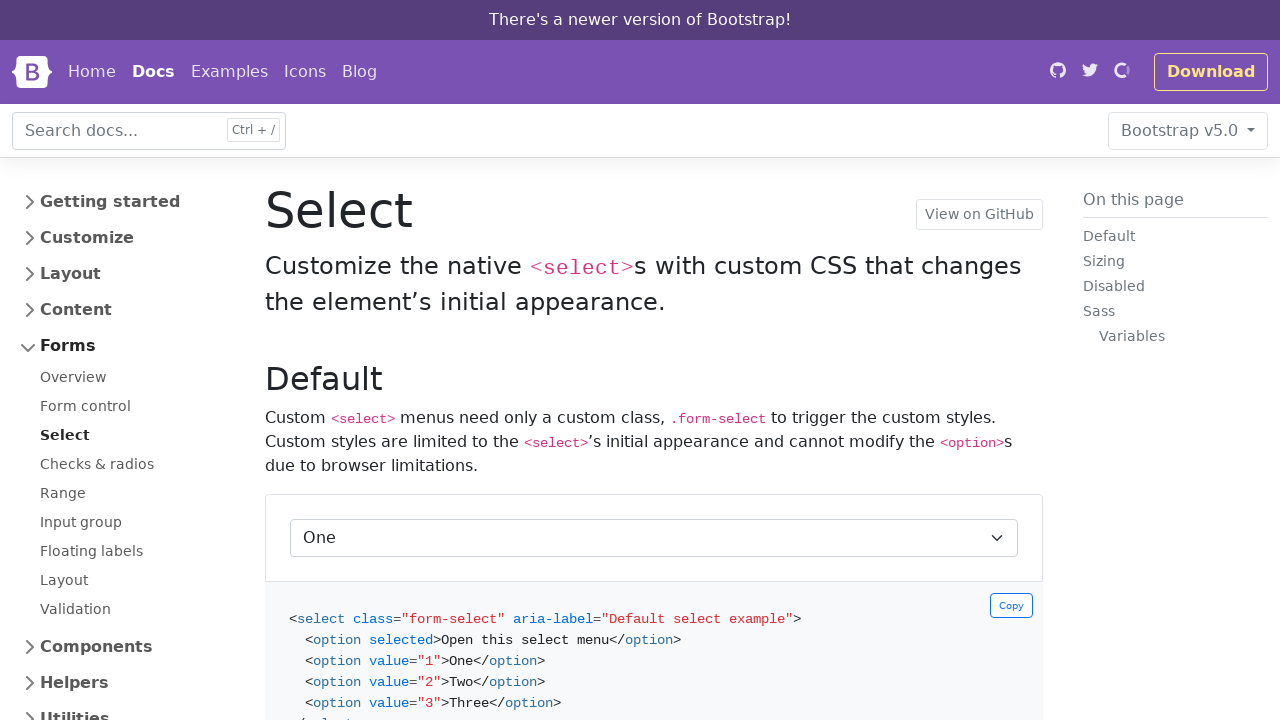

Waited 1000ms after selecting 'One'
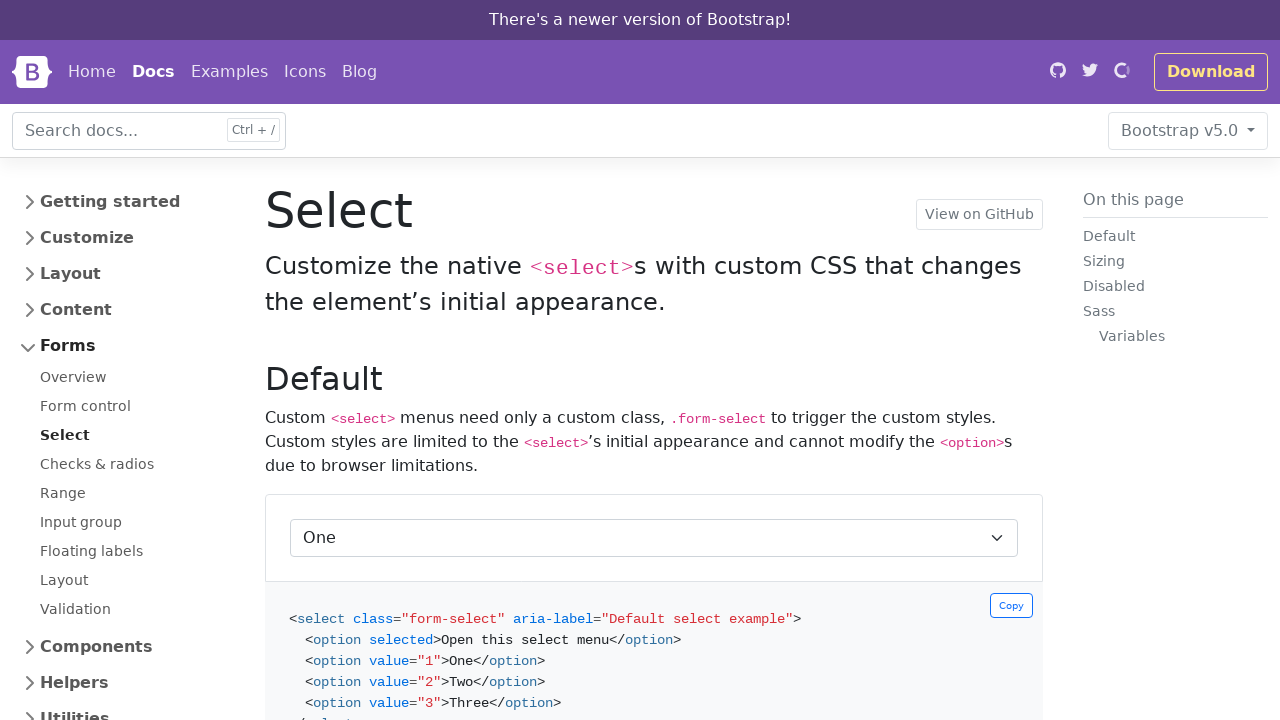

Selected dropdown option by visible text 'Two' on select.form-select
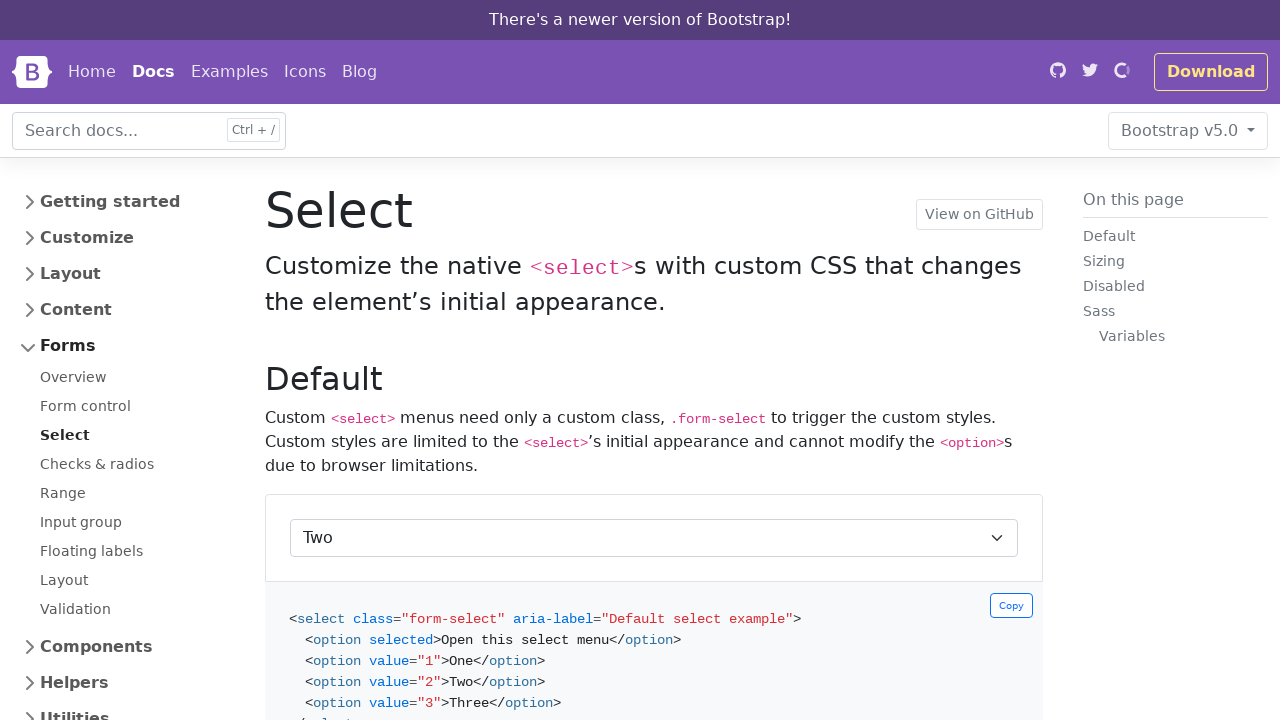

Waited 1000ms after selecting 'Two'
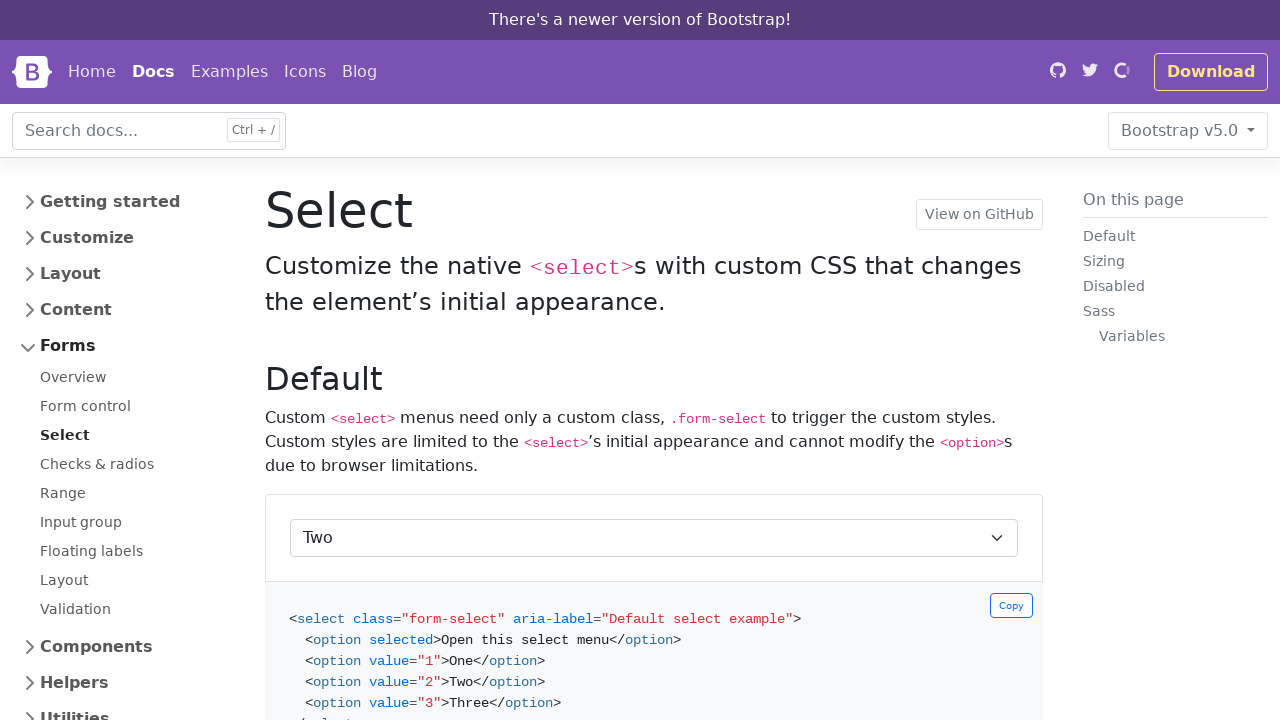

Selected dropdown option by value '3' on select.form-select
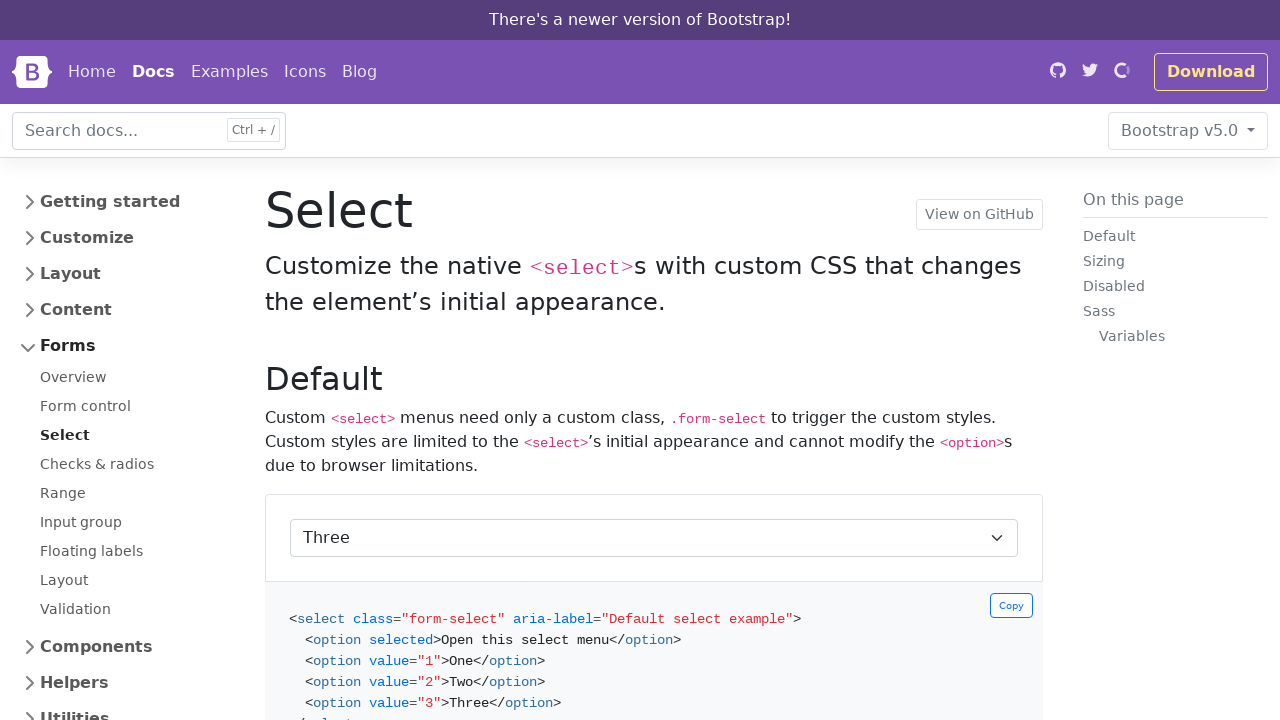

Waited 1000ms after selecting value '3'
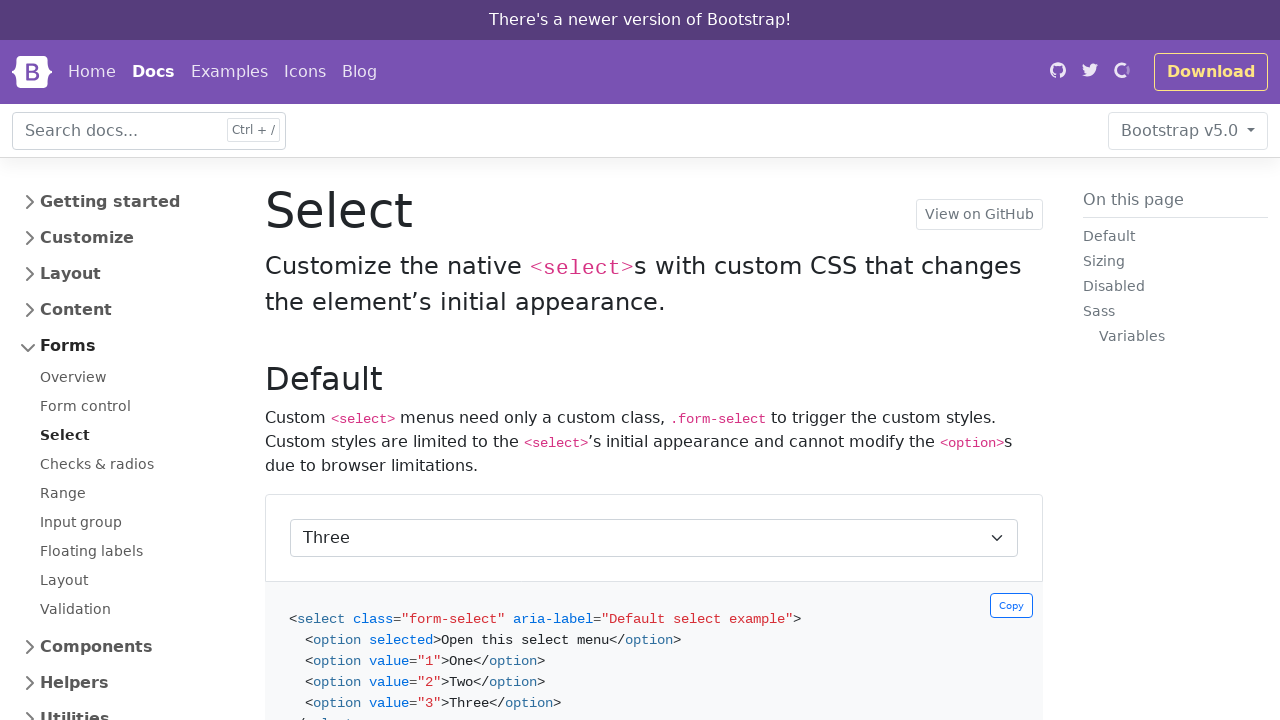

Selected dropdown option by value '1' on select.form-select
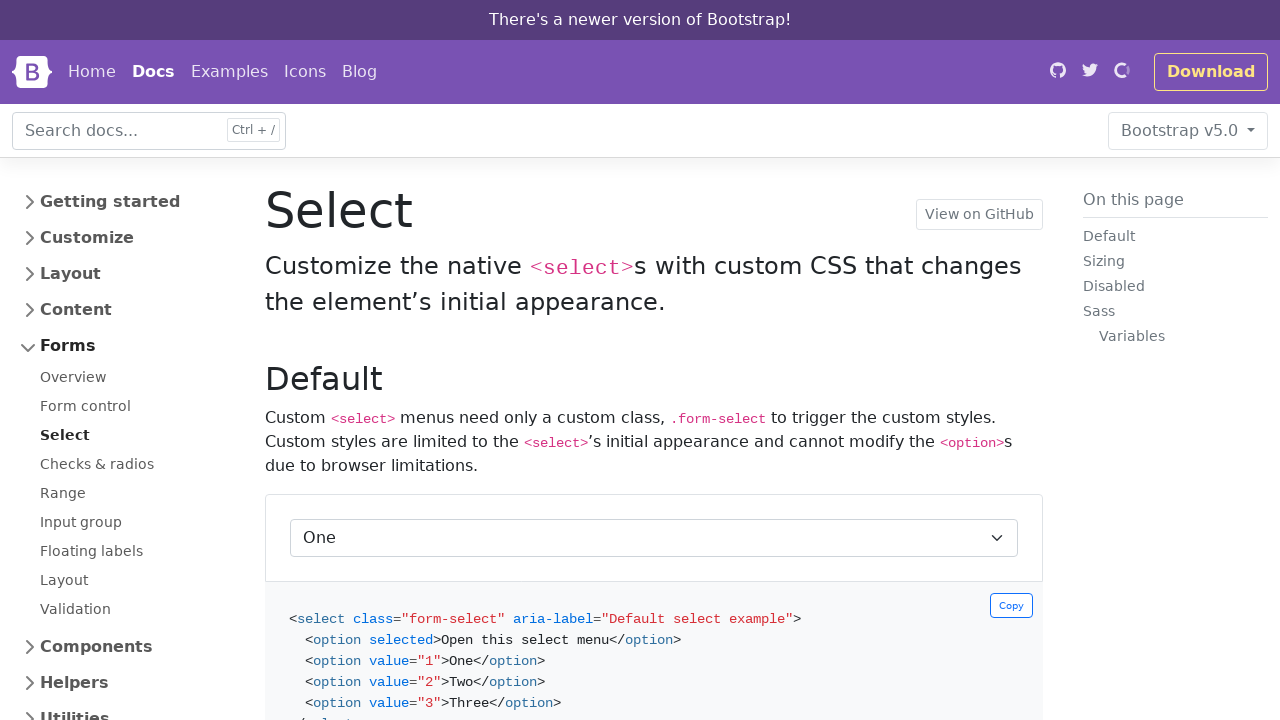

Waited 1000ms after selecting value '1'
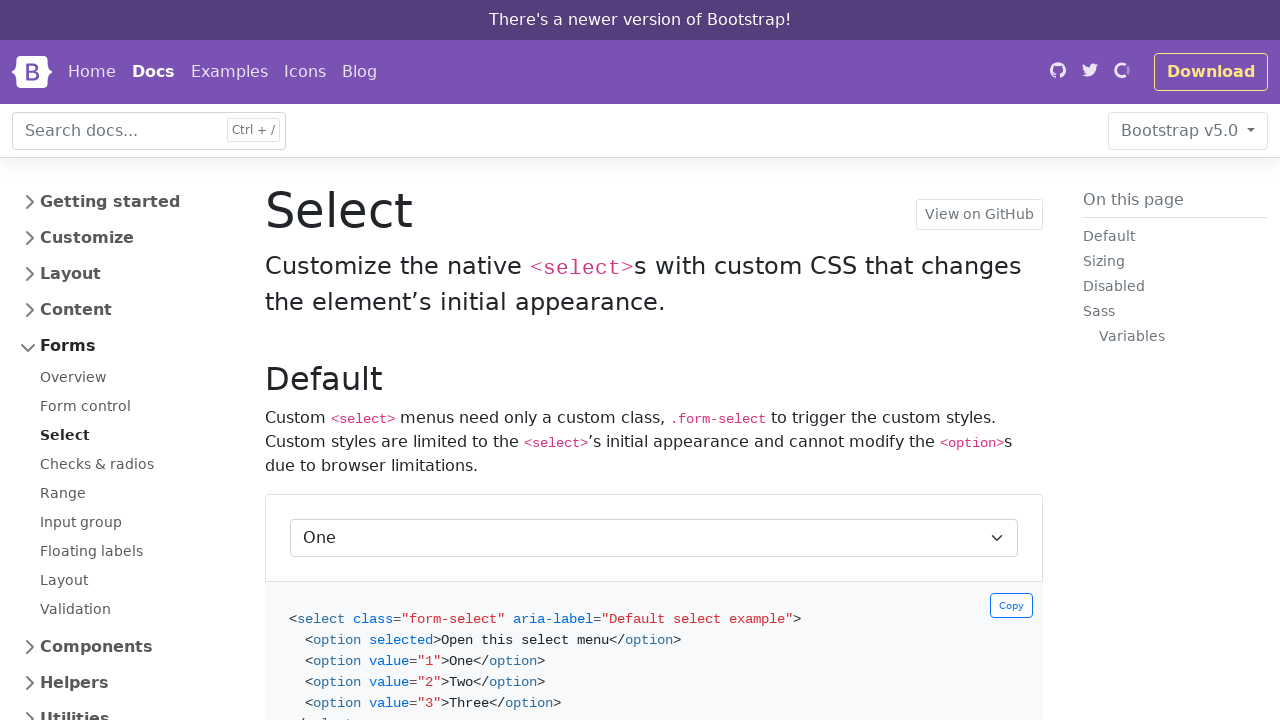

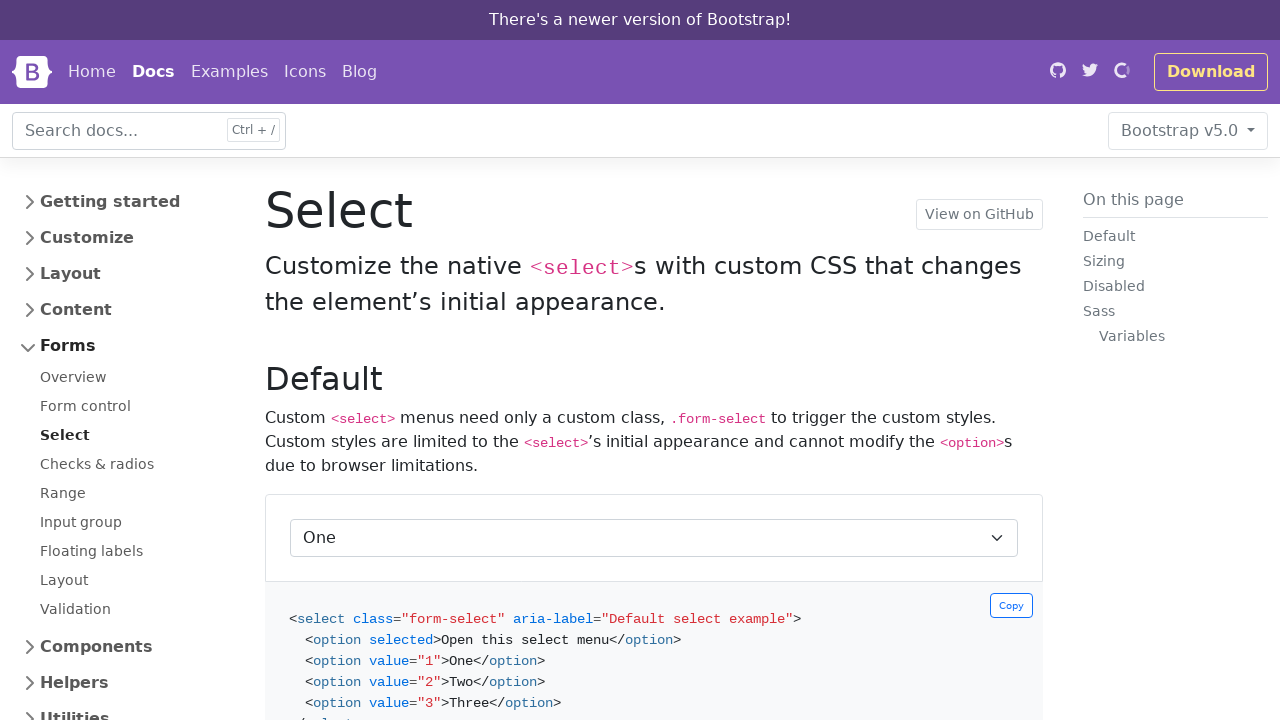